Tests inserting a pet breed into the breed field in the appointment form.

Starting URL: https://test-a-pet.vercel.app/

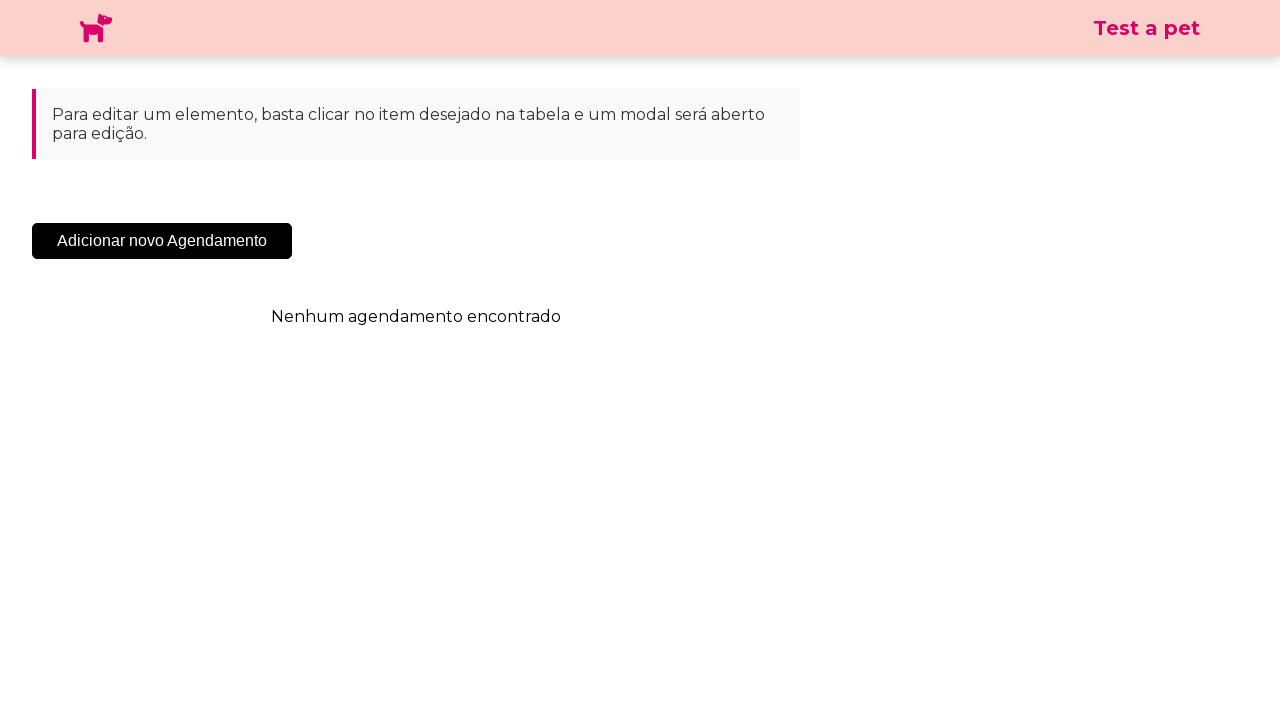

Clicked 'Adicionar Novo Agendamento' button to open appointment form at (162, 241) on .sc-cHqXqK.kZzwzX
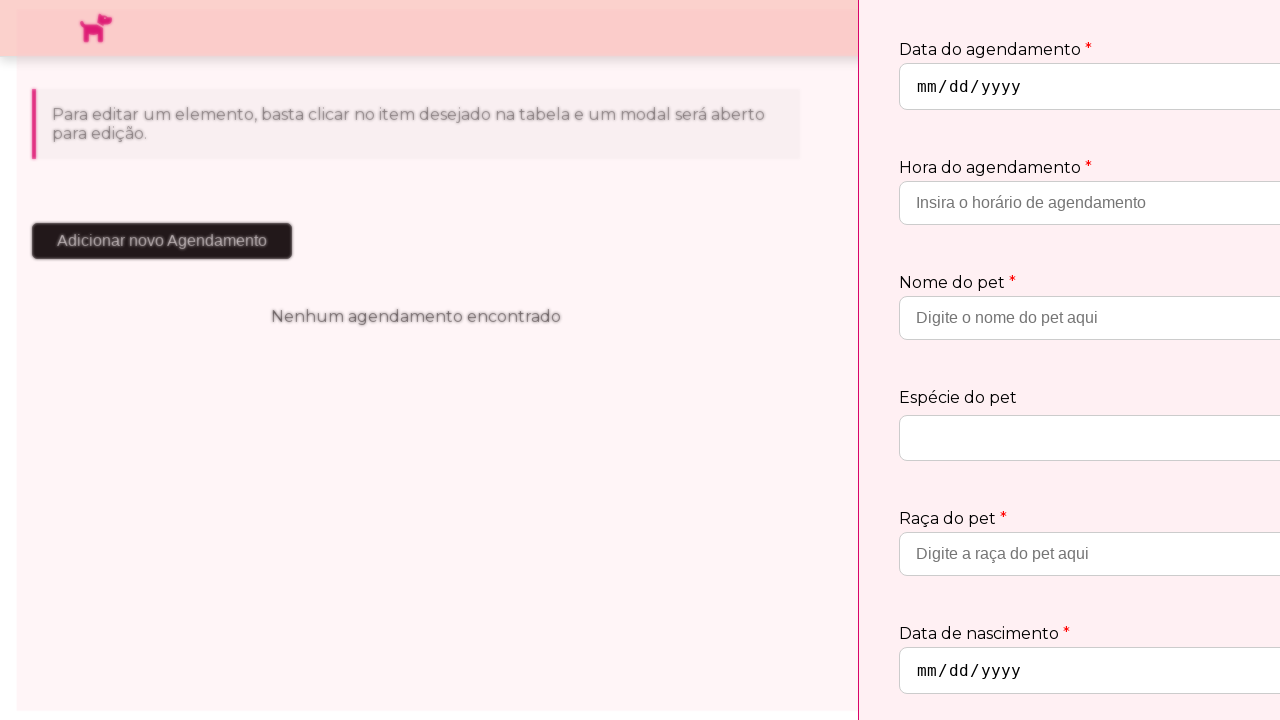

Appointment form modal loaded successfully
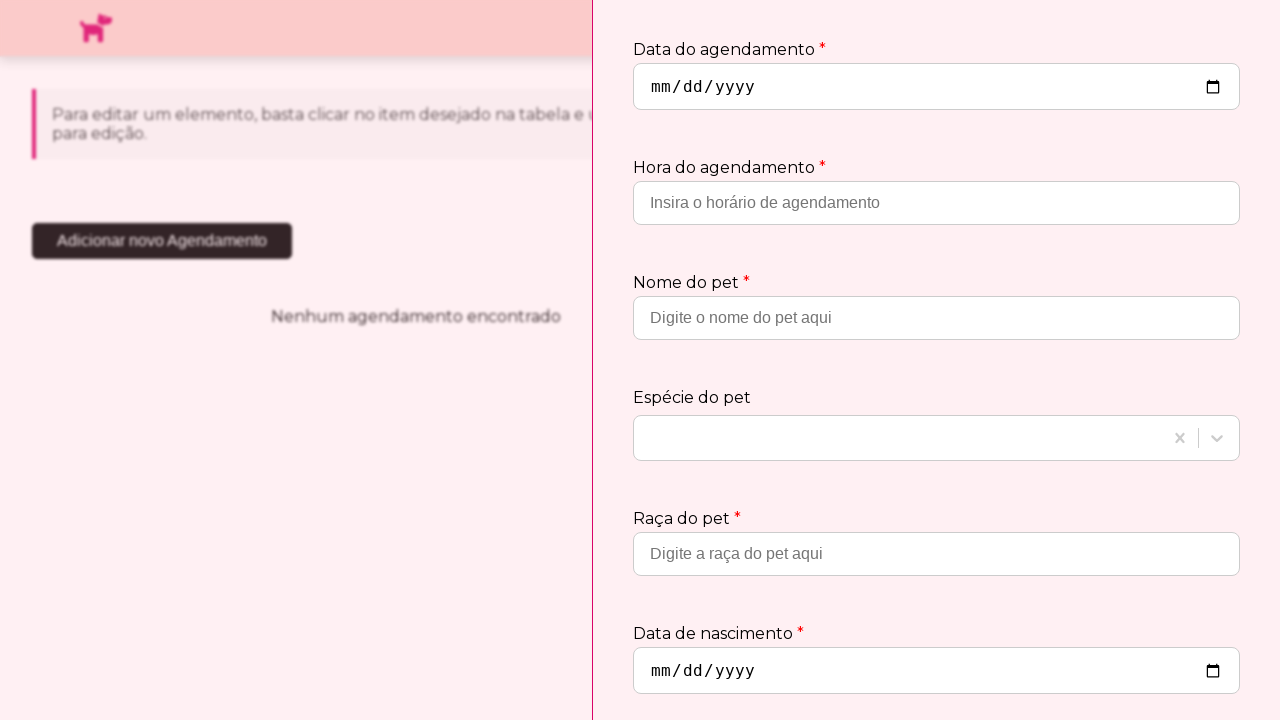

Filled pet breed field with 'Golden Retriever' on input[placeholder='Digite a raça do pet aqui']
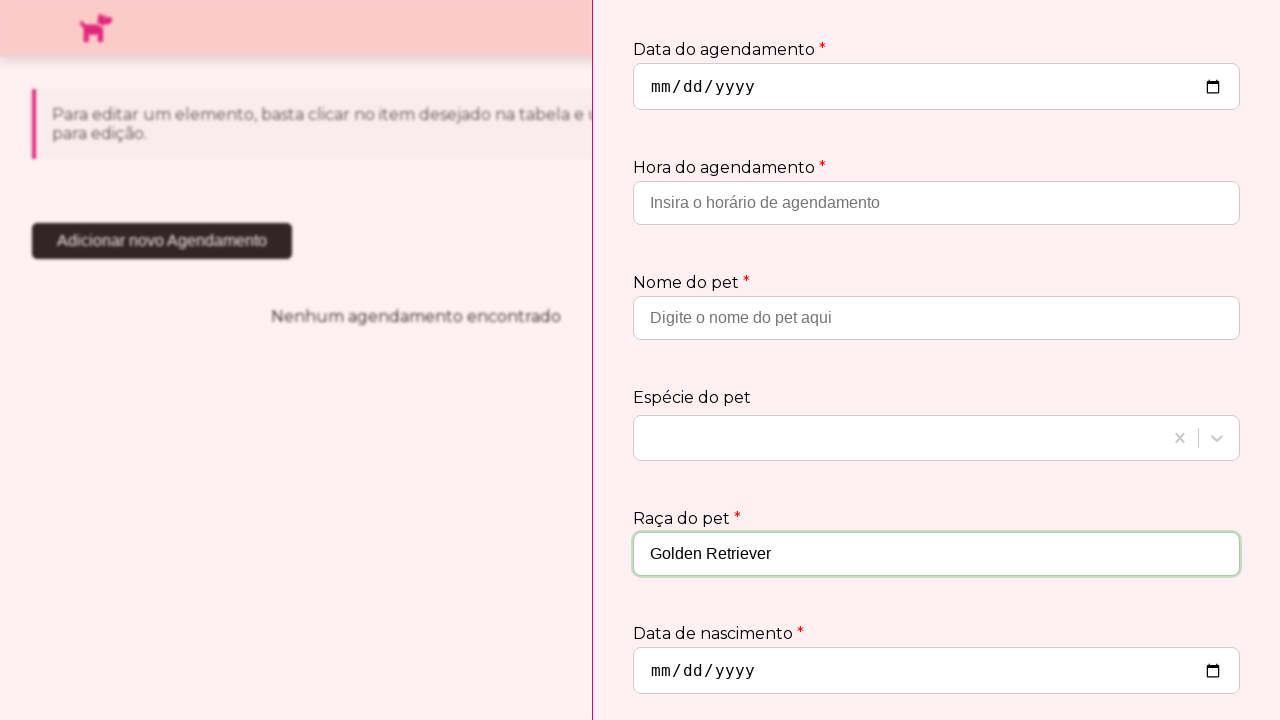

Verified that 'Golden Retriever' was correctly entered in the breed field
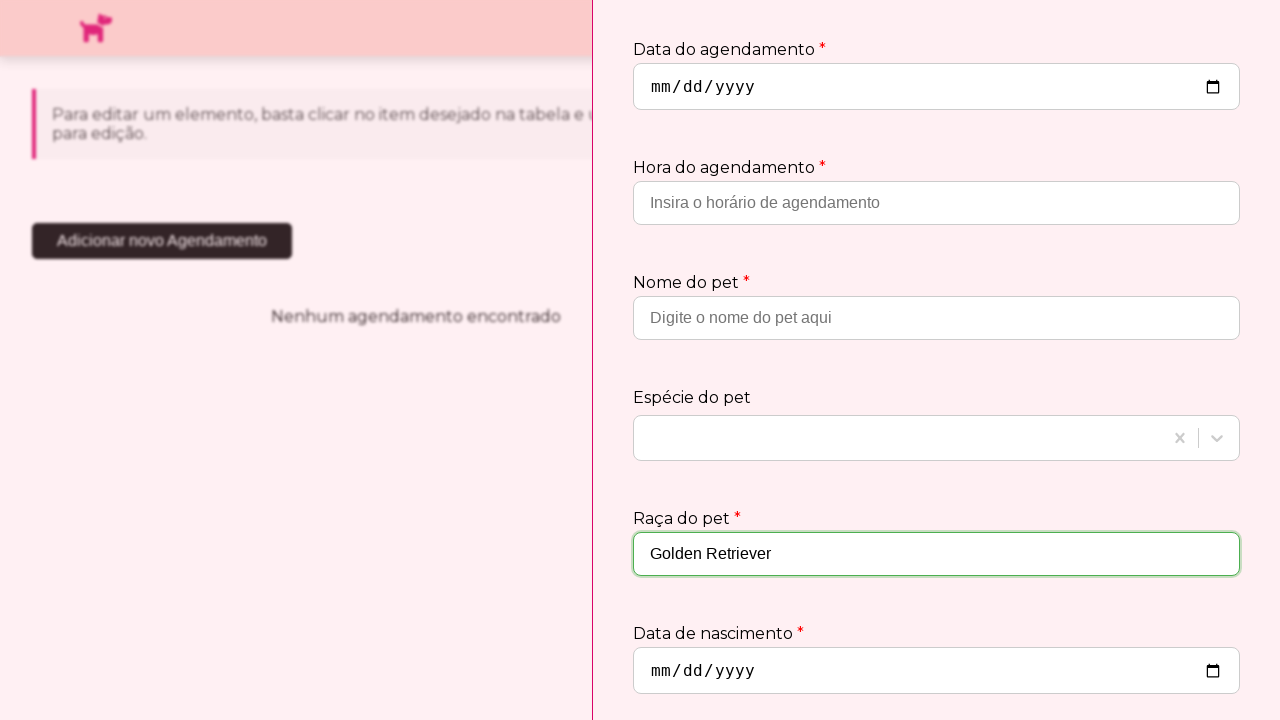

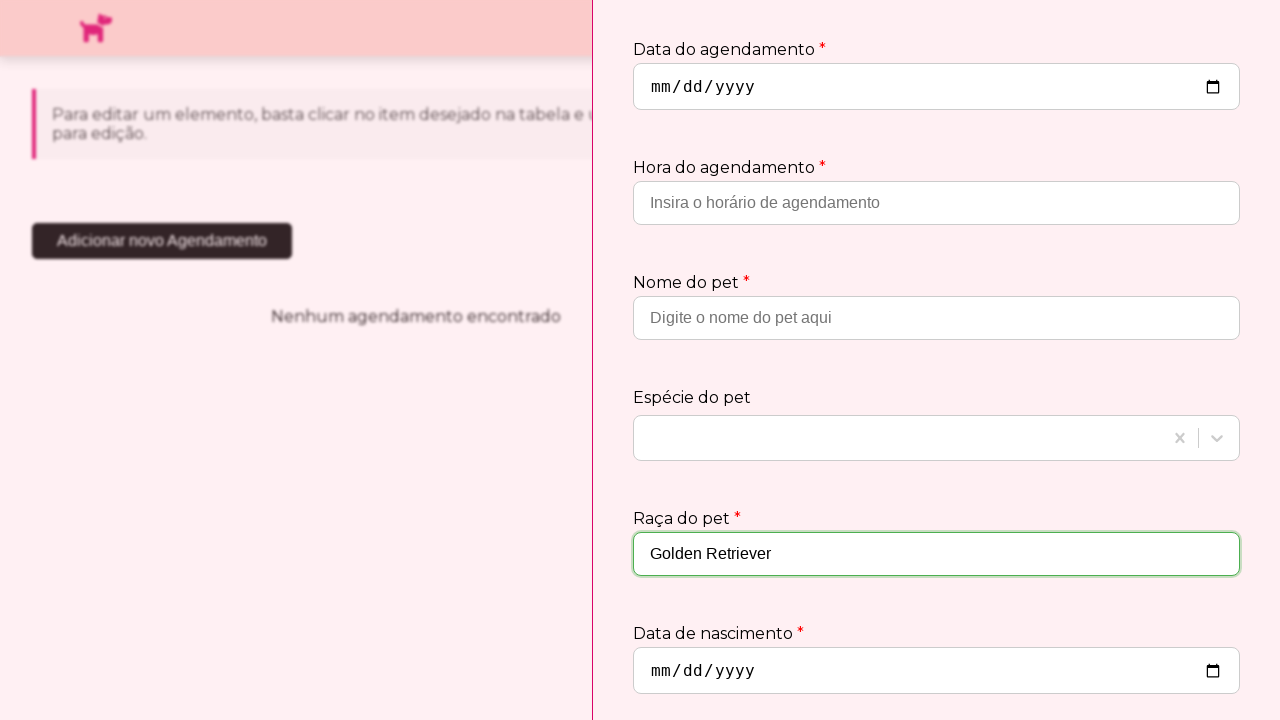